Tests the play button functionality on the Pico Party website by clicking the play button.

Starting URL: https://pico.party/

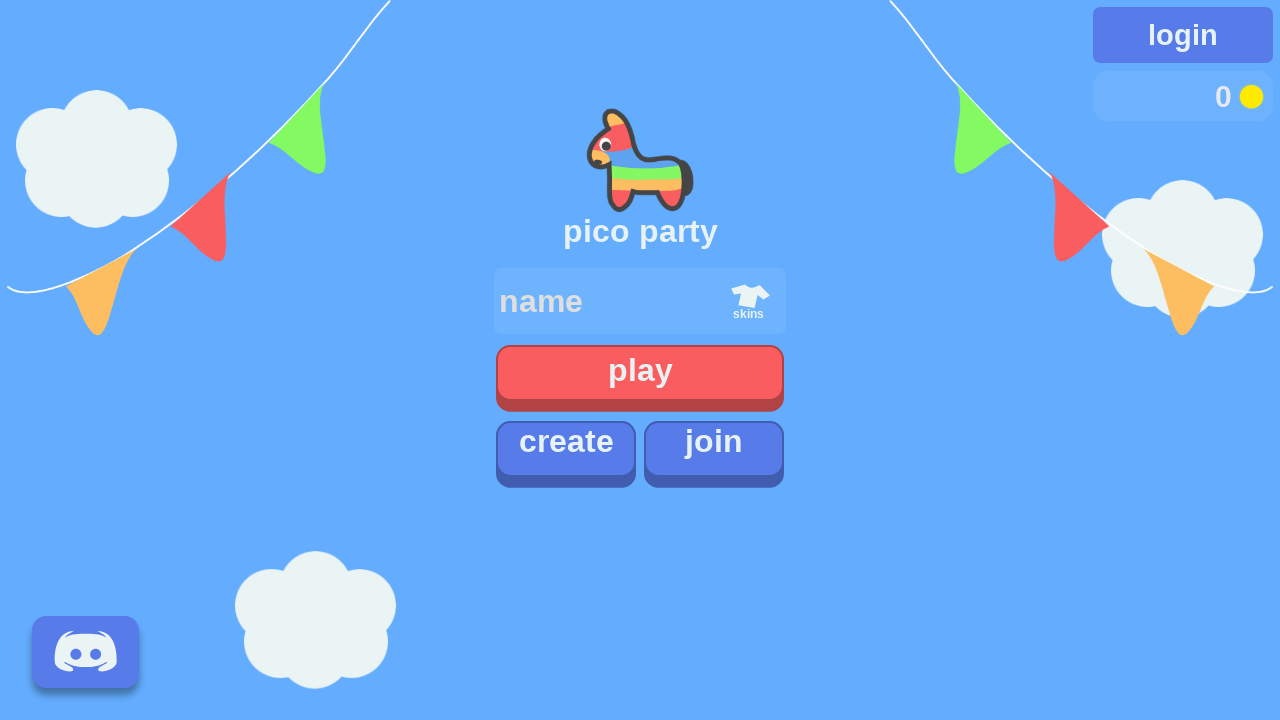

Navigated to Pico Party website
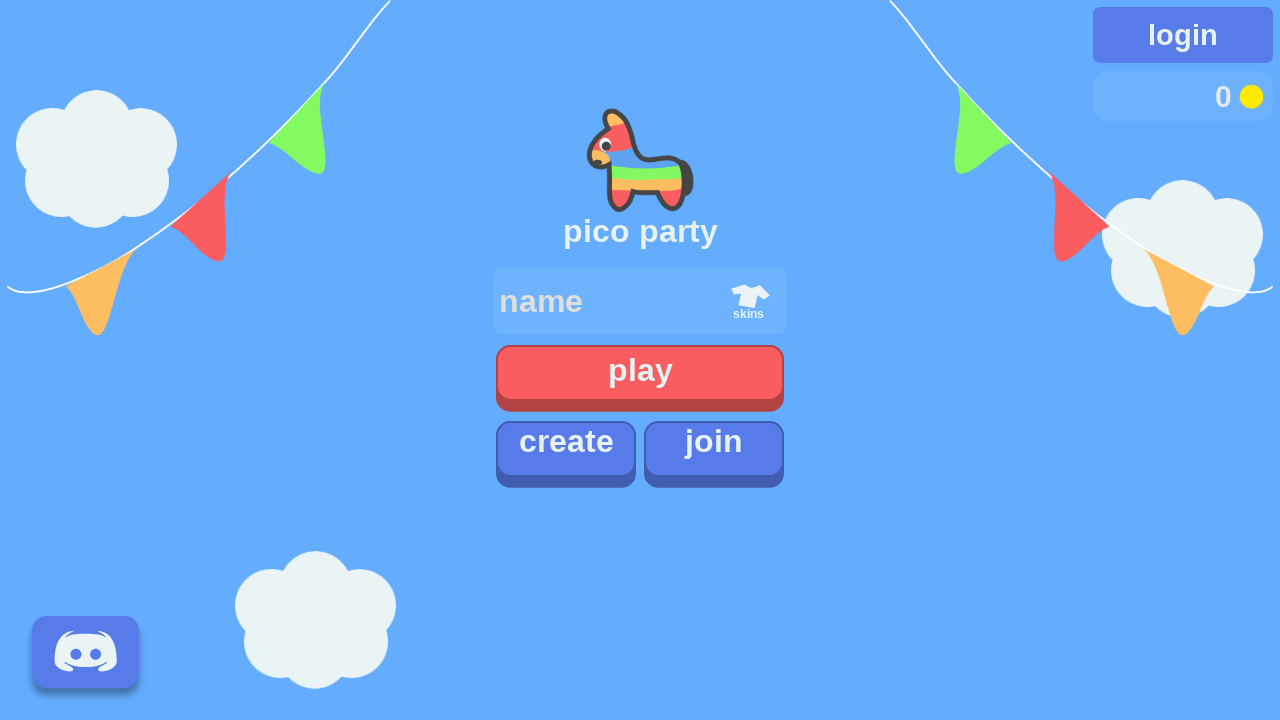

Clicked the play button at (640, 373) on internal:role=button[name="play"i]
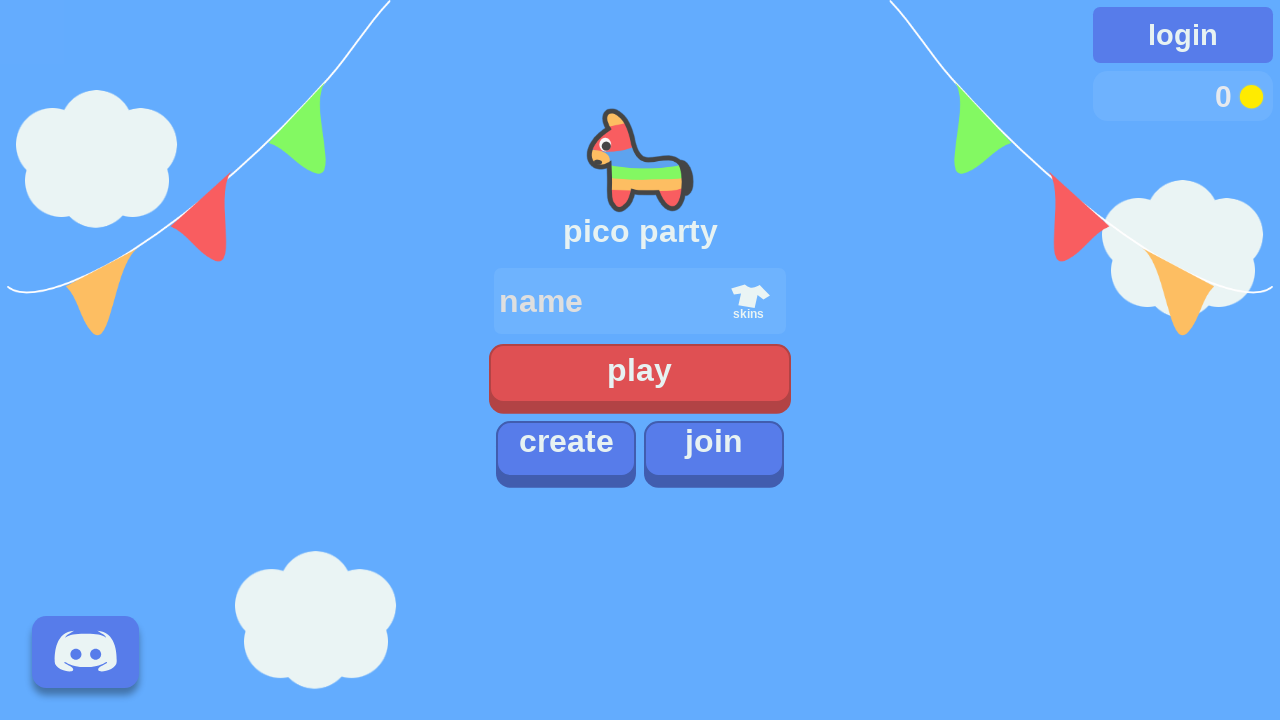

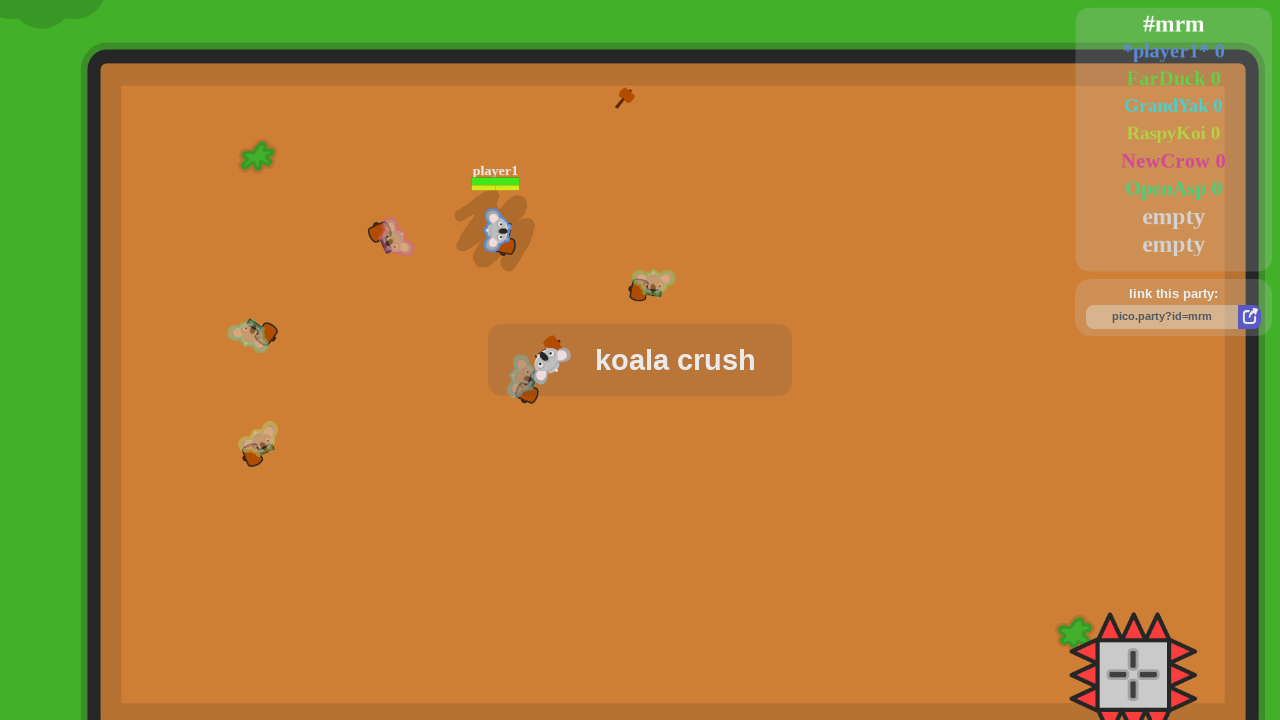